Navigates to Tata CLiQ homepage and verifies the page loads by checking page title and URL are accessible

Starting URL: https://www.tatacliq.com/

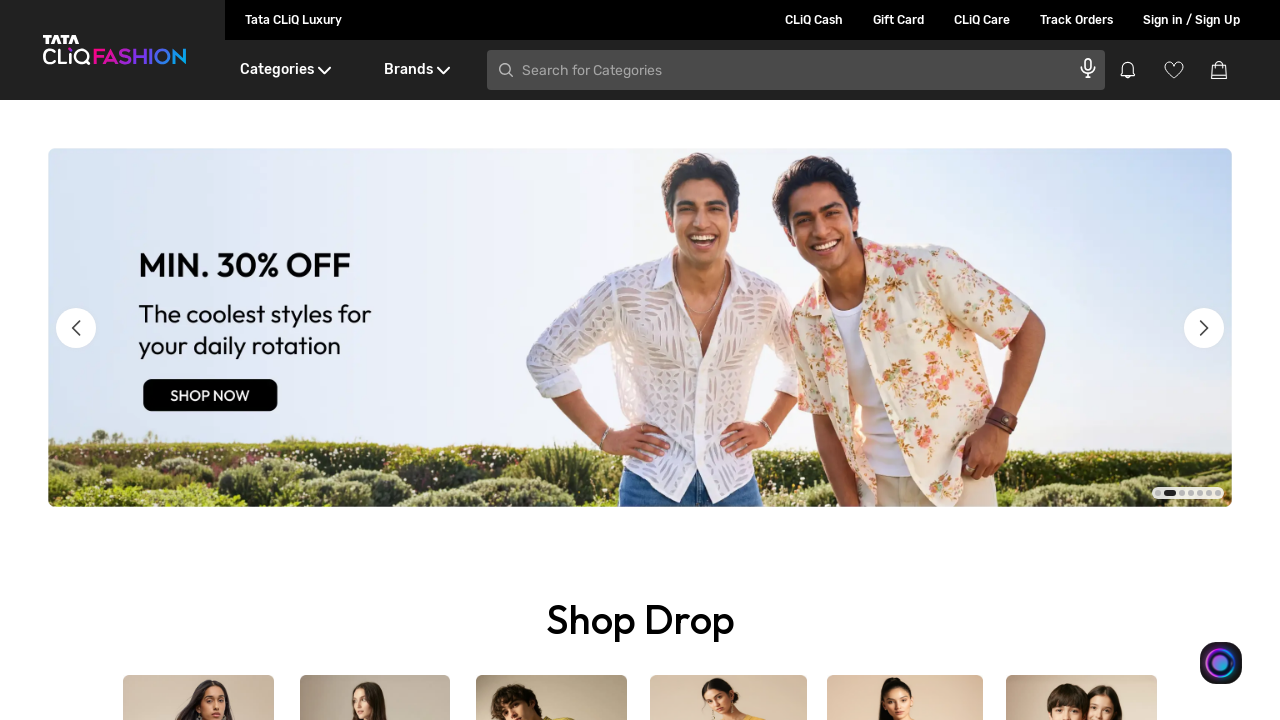

Waited for page to reach domcontentloaded state
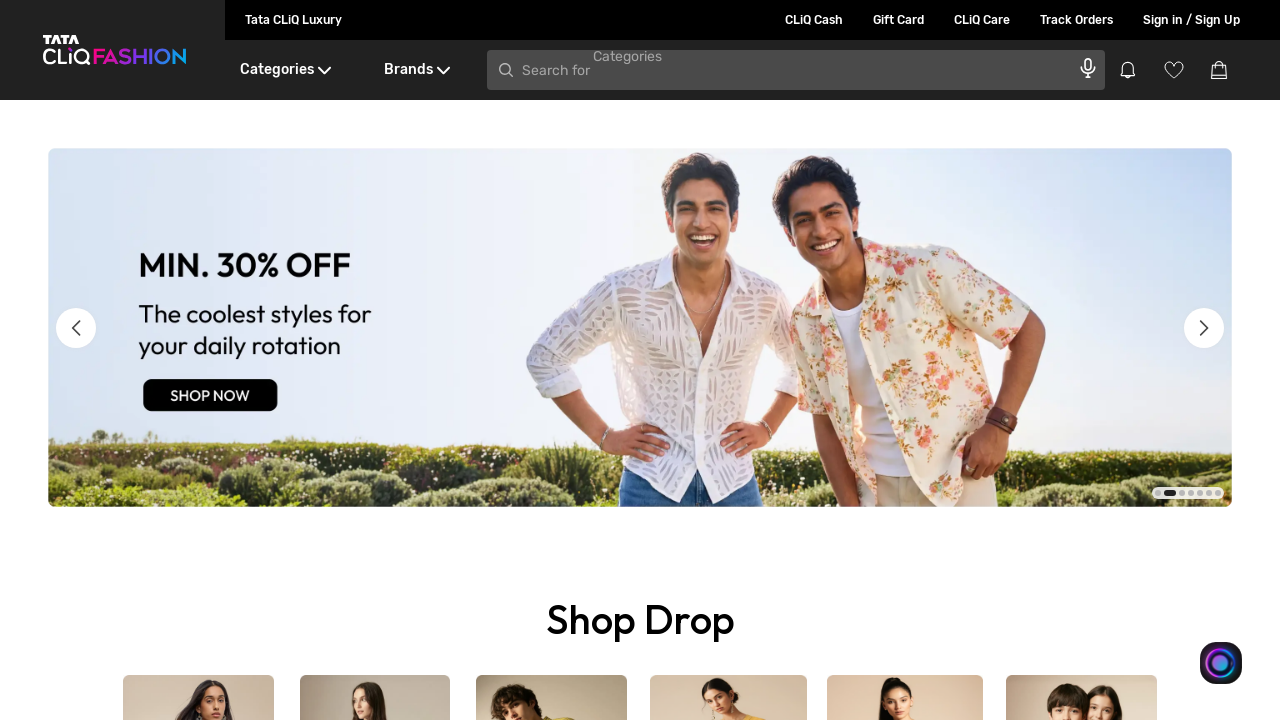

Retrieved page title from Tata CLiQ homepage
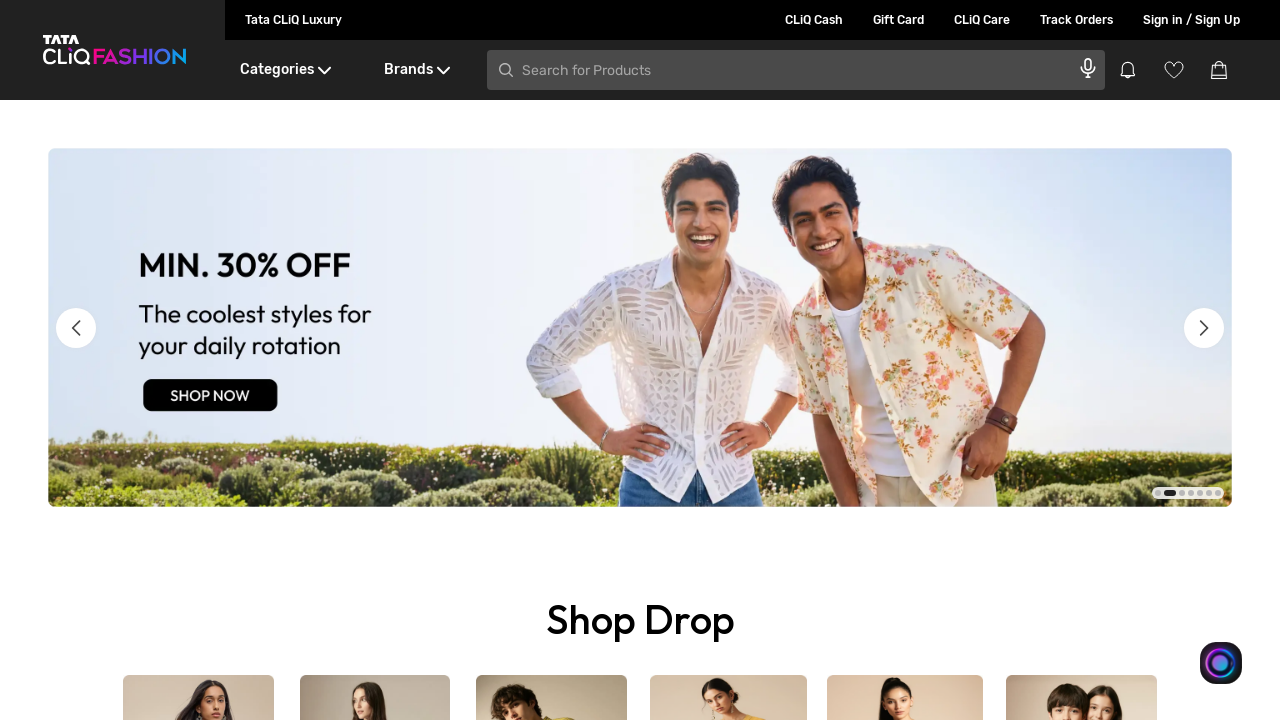

Verified page title is not empty
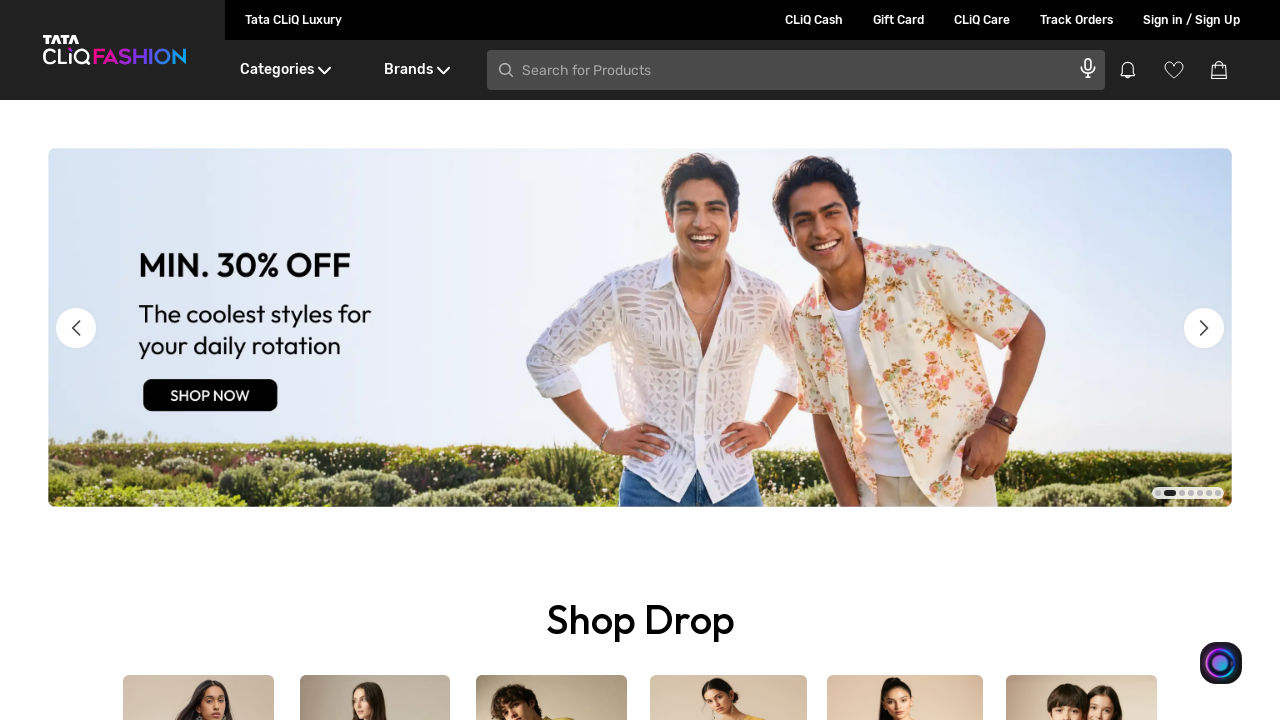

Retrieved current page URL
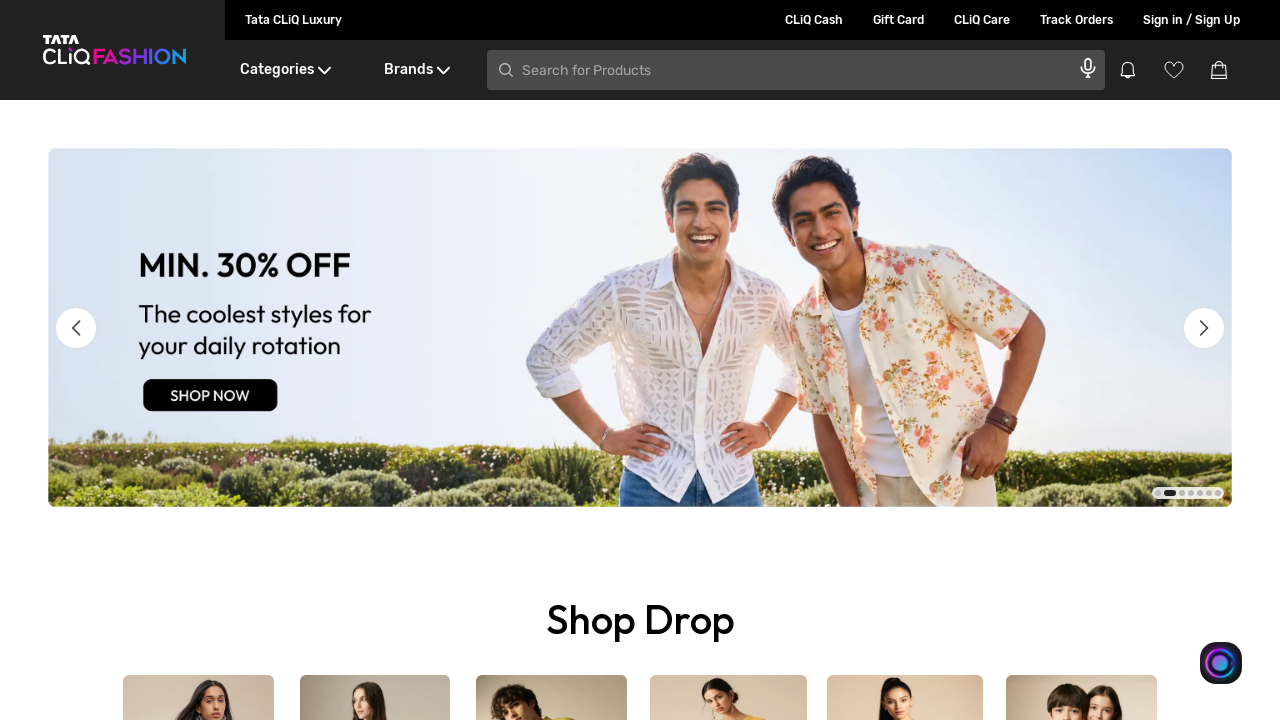

Verified current URL contains 'tatacliq.com'
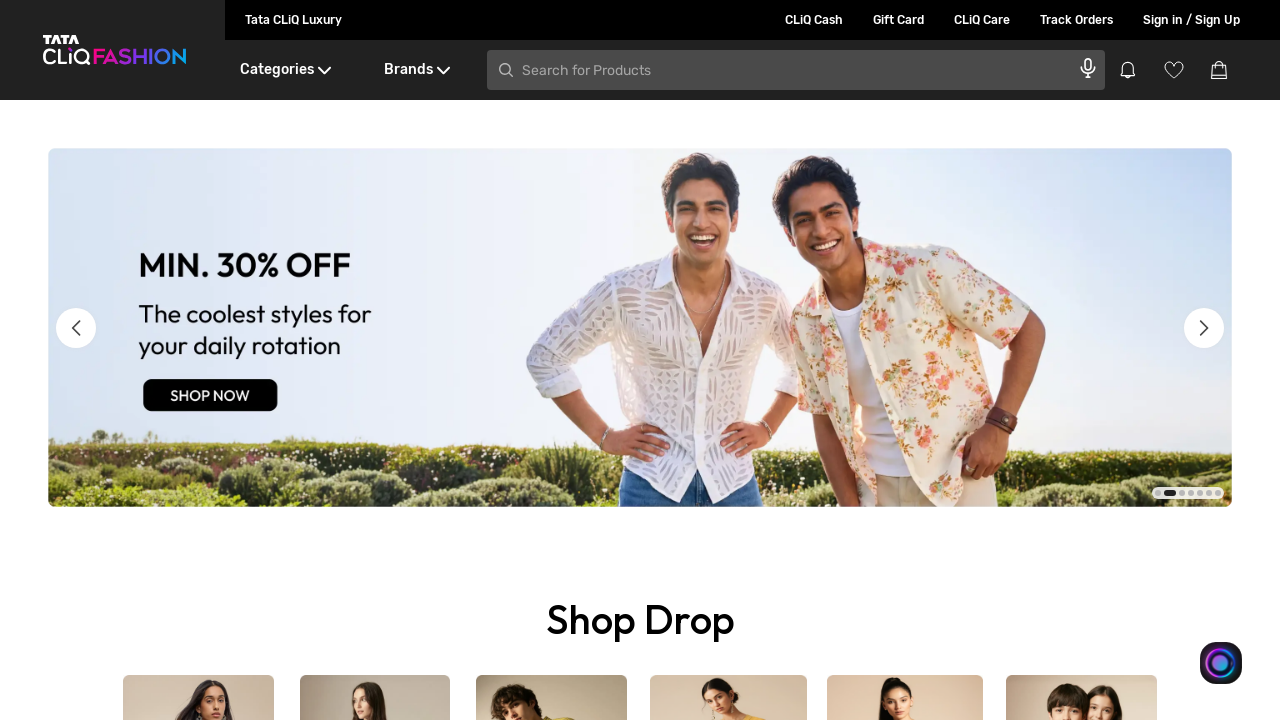

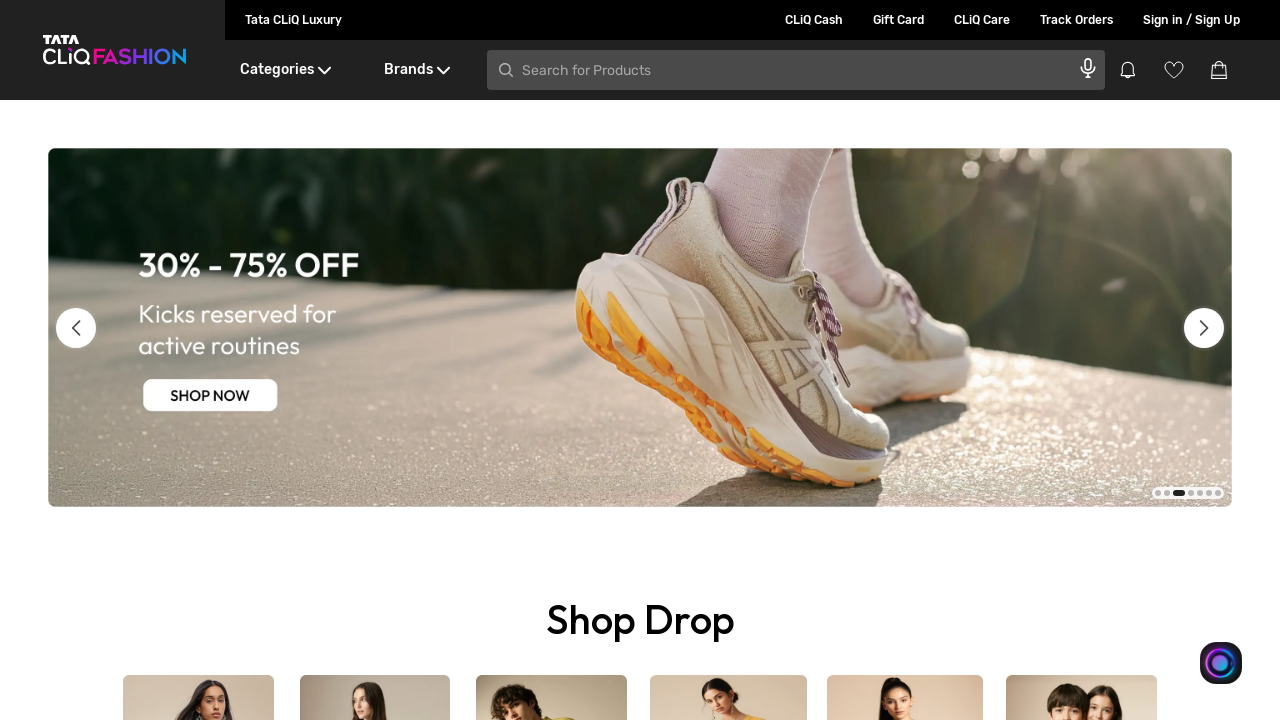